Navigates to Tickertape mutual fund screener page and waits for it to load

Starting URL: https://www.tickertape.in/screener/mutual-fund

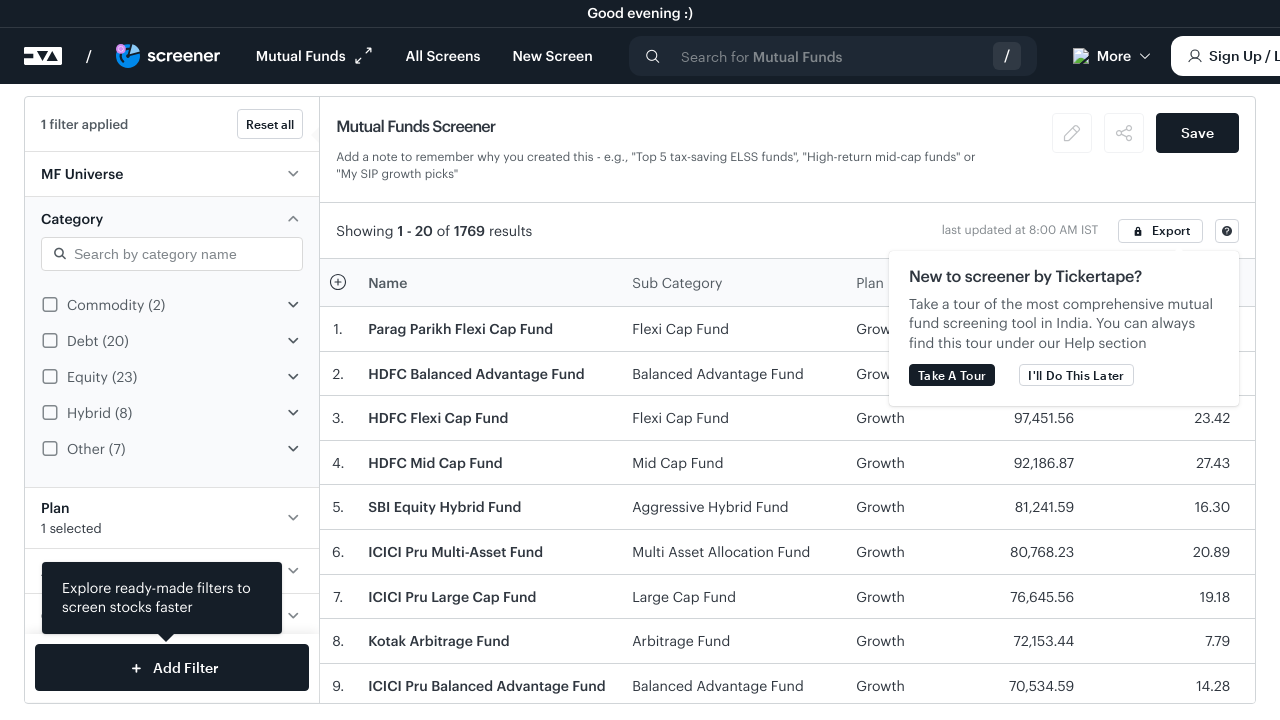

Waited 6 seconds for Tickertape mutual fund screener page to fully load
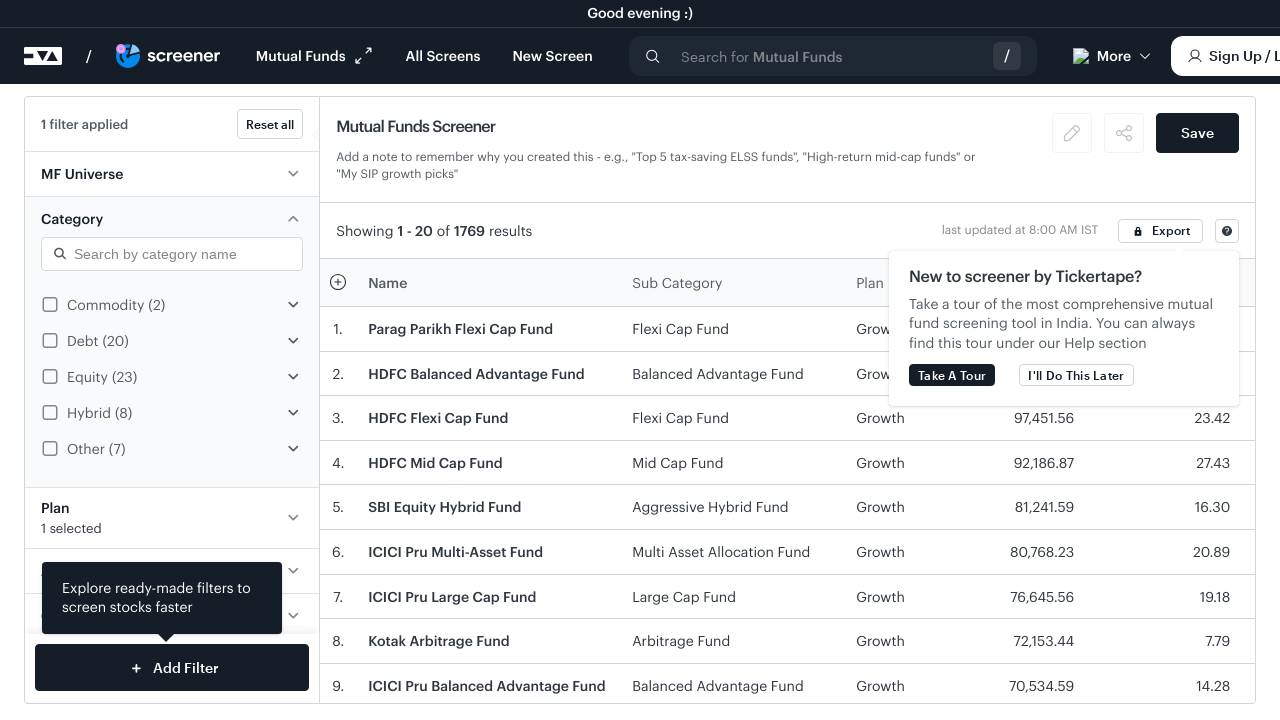

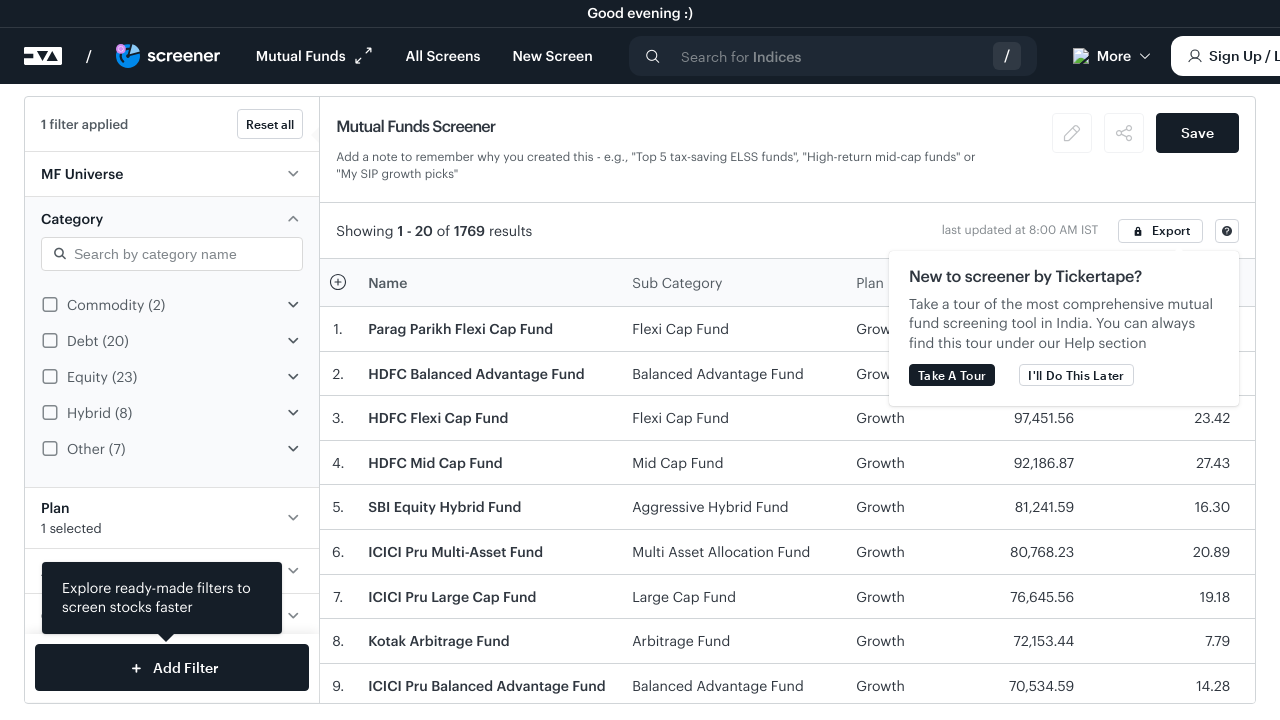